Tests that searching for a non-existent term displays an error message when no results are found.

Starting URL: https://nearcatalog.org

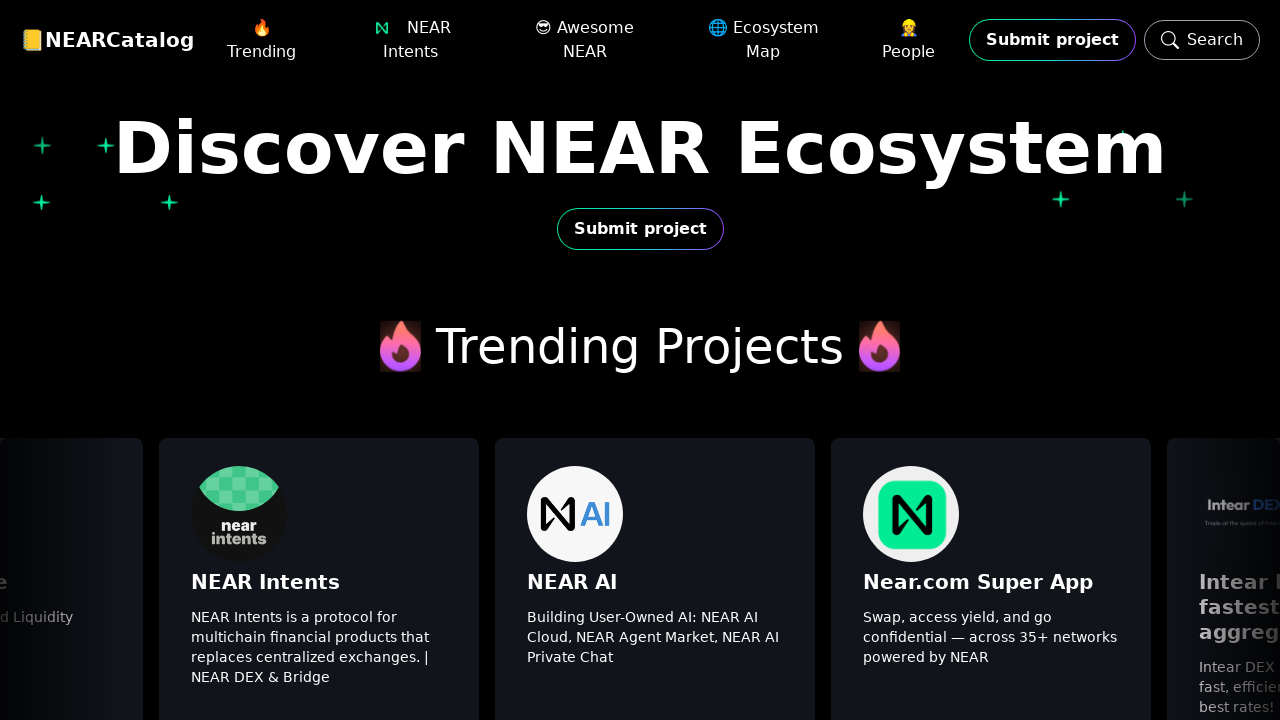

Search input field is visible and ready
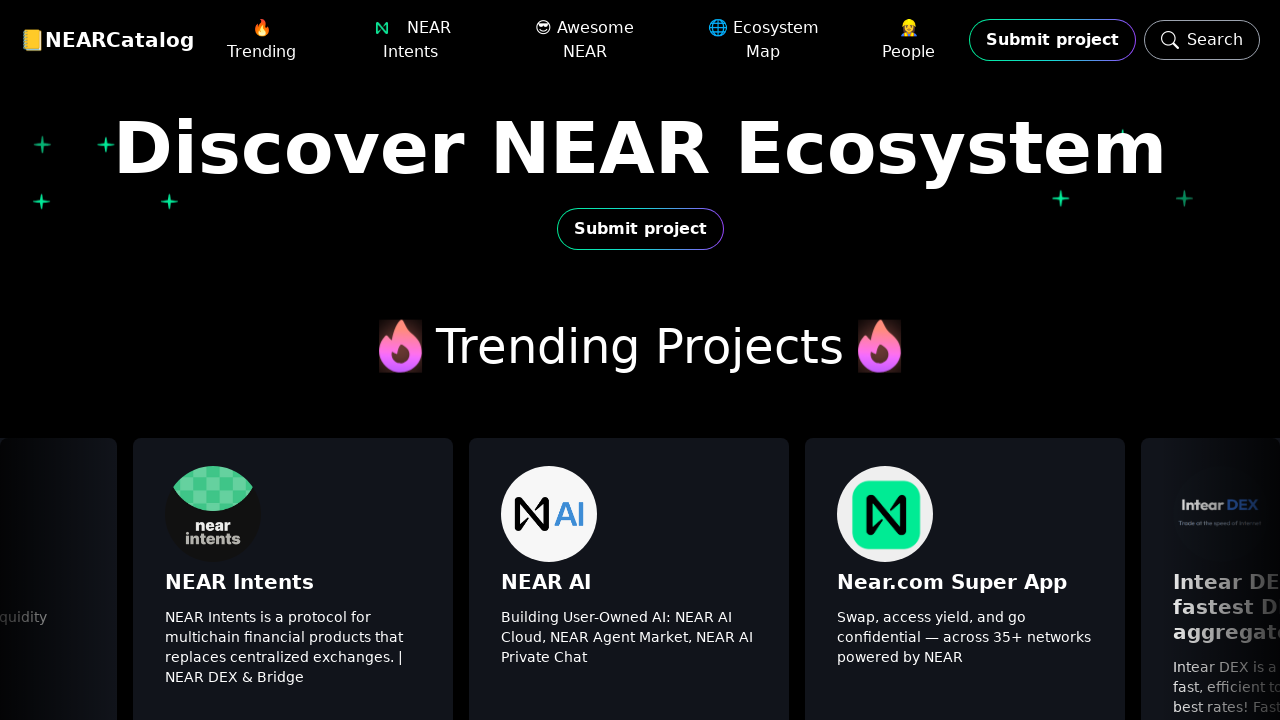

Filled search field with non-existent term 'xyznonexistent12345' on internal:attr=[placeholder="Search projects"i]
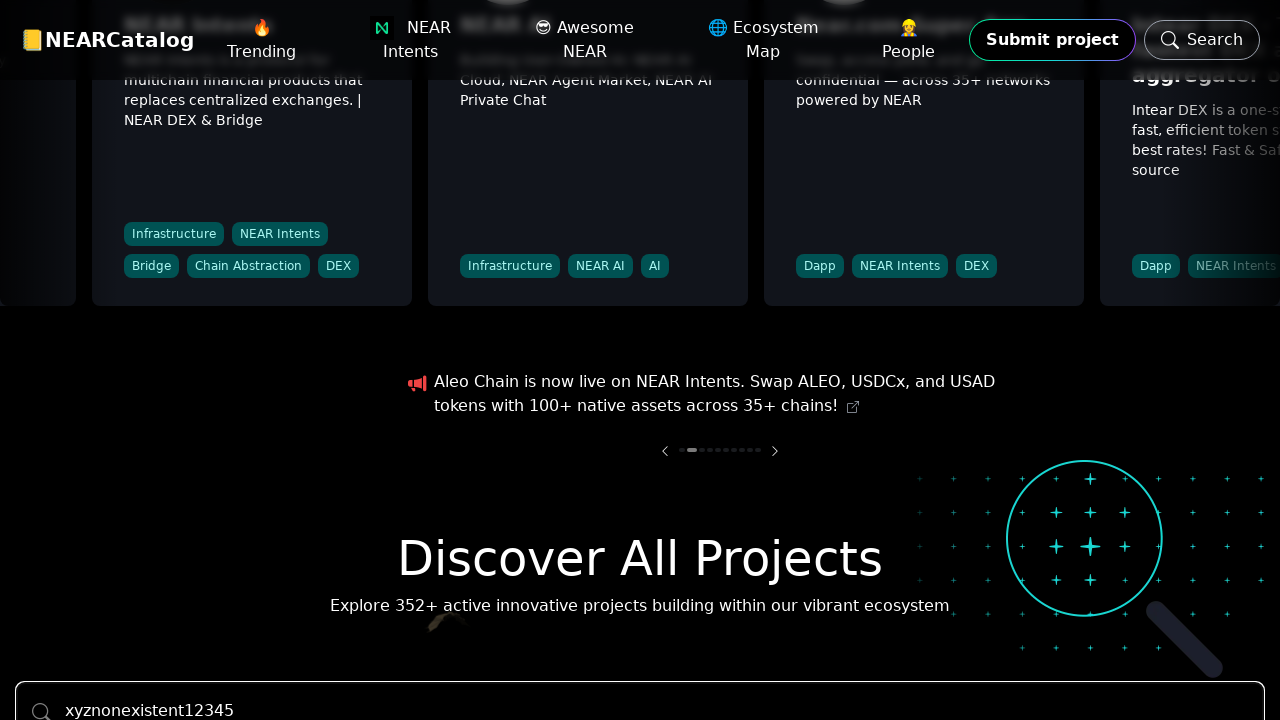

Waited 2 seconds for search to complete and error message to appear
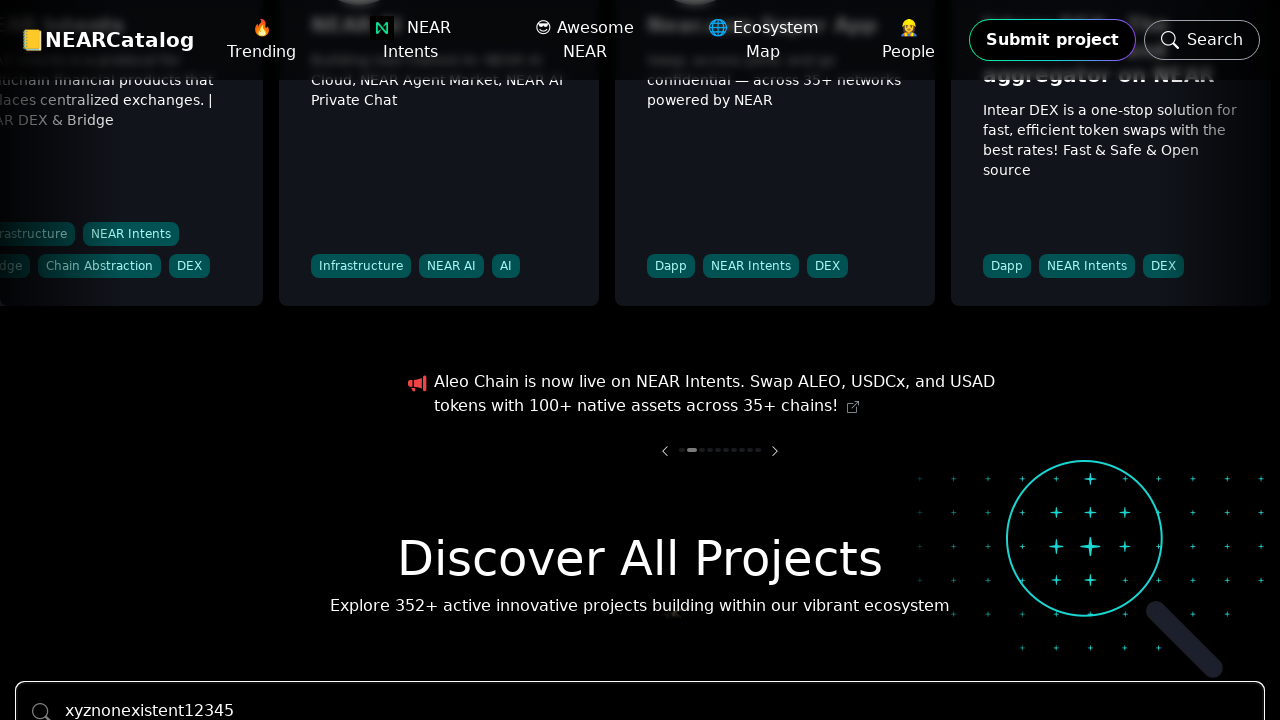

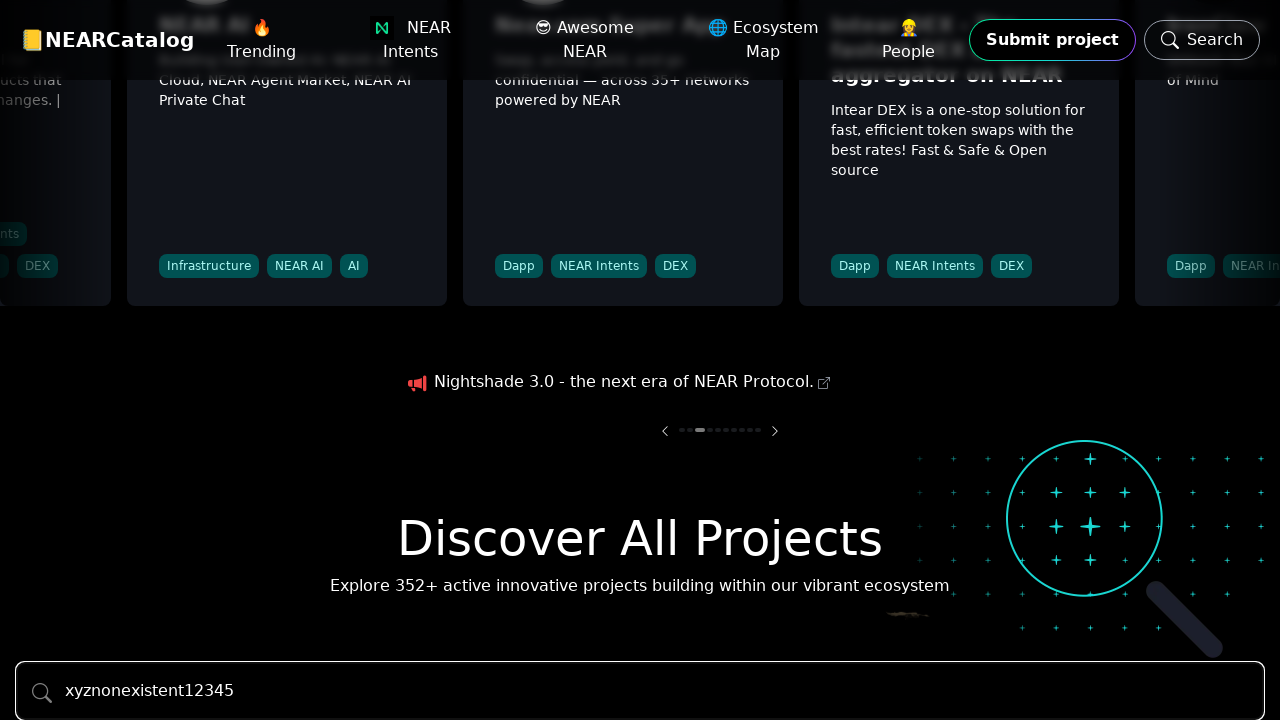